Tests getting element size by retrieving width and height of an image element

Starting URL: http://omayo.blogspot.com

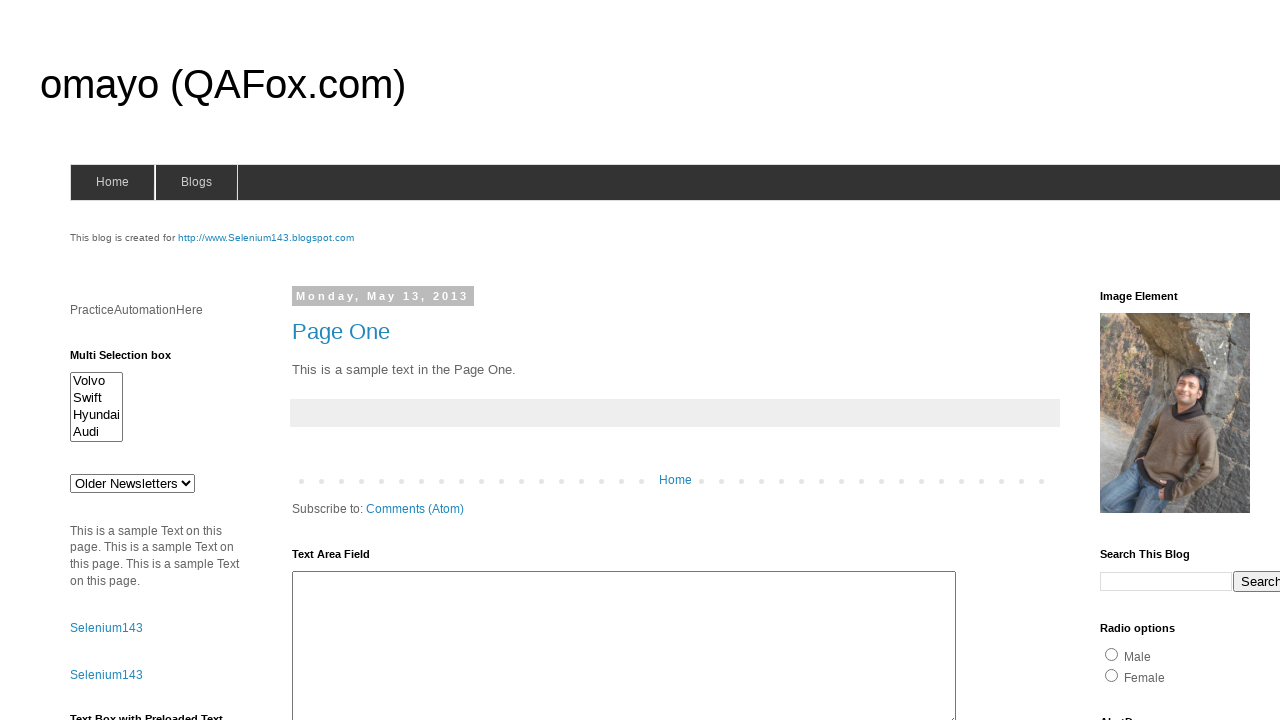

Navigated to http://omayo.blogspot.com
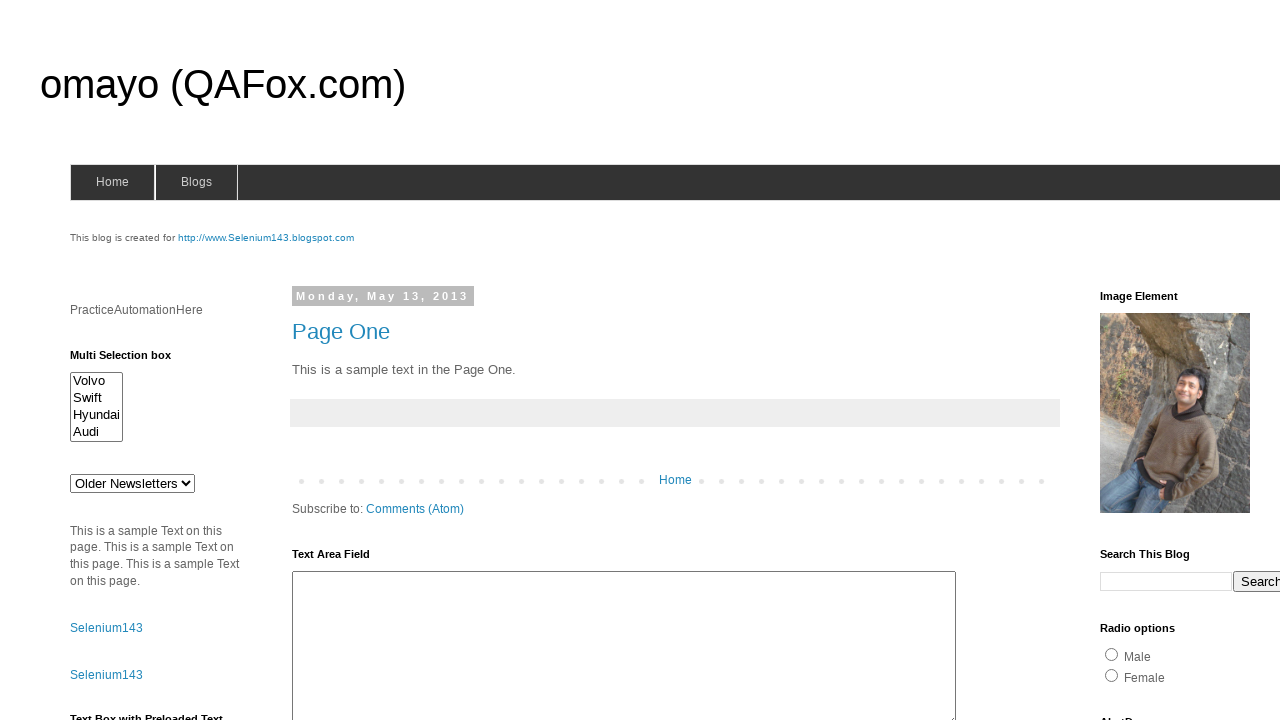

Retrieved bounding box of image element
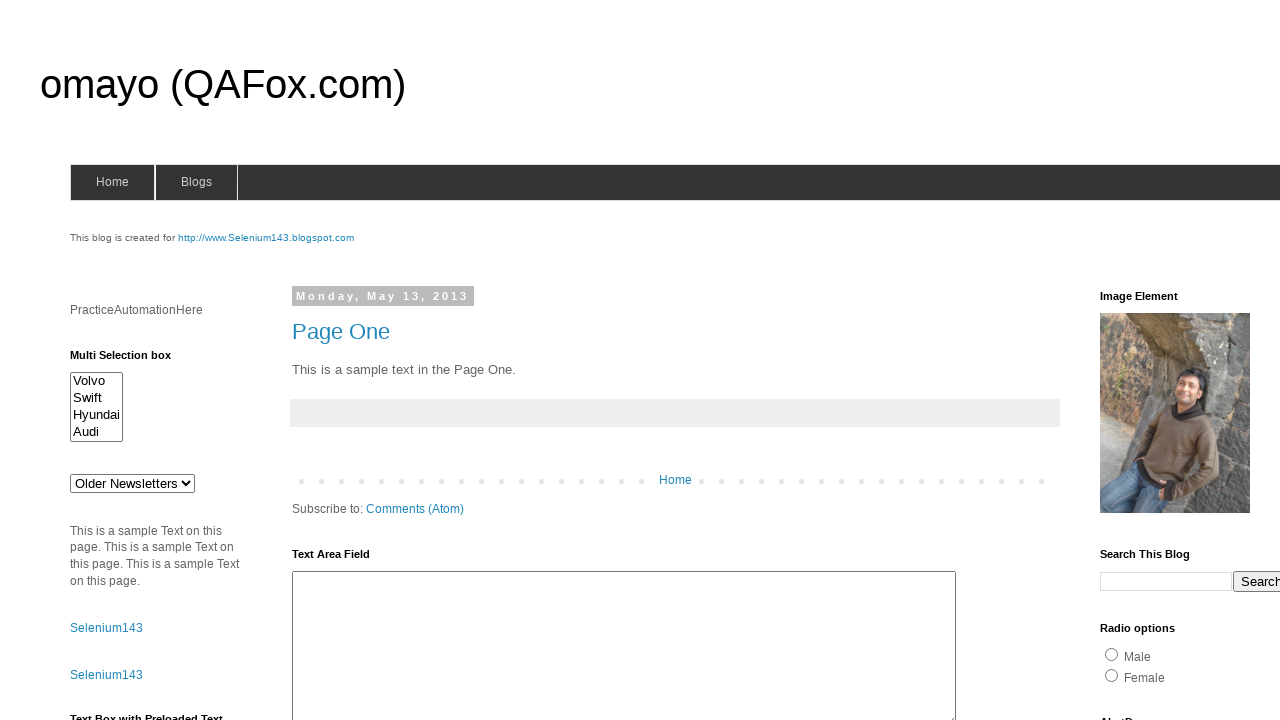

Printed bounding box data
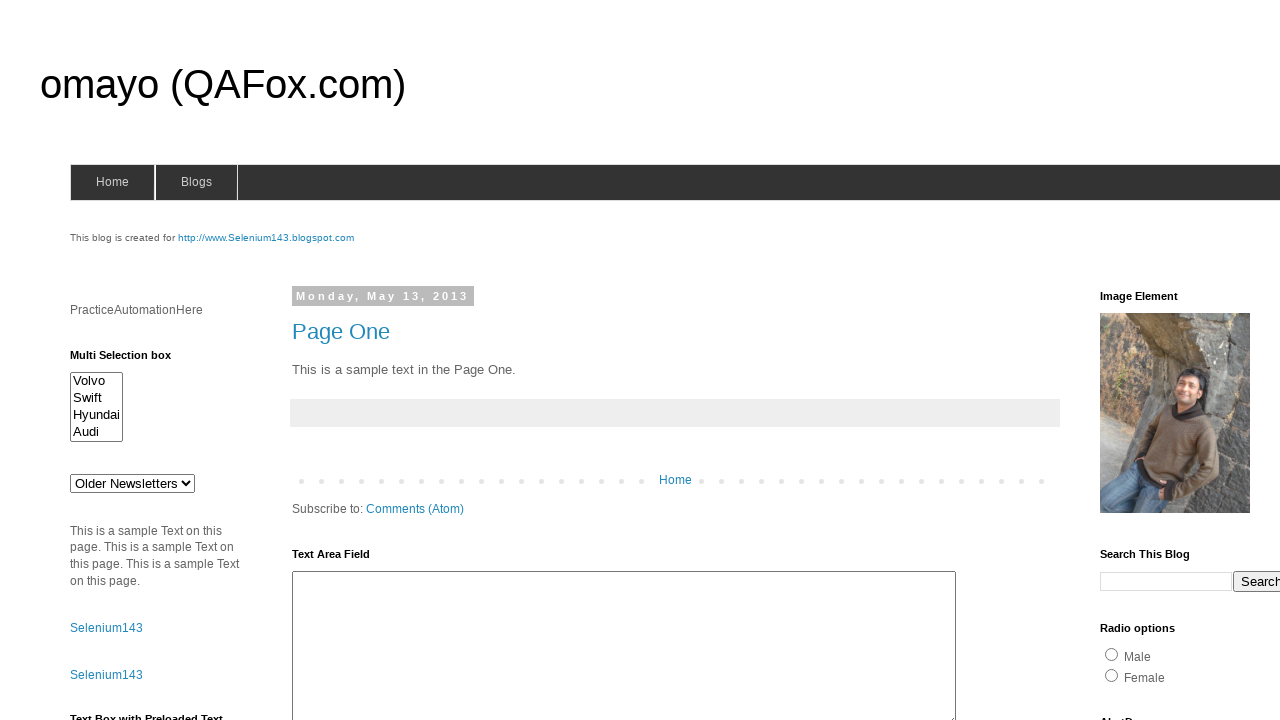

Printed image width
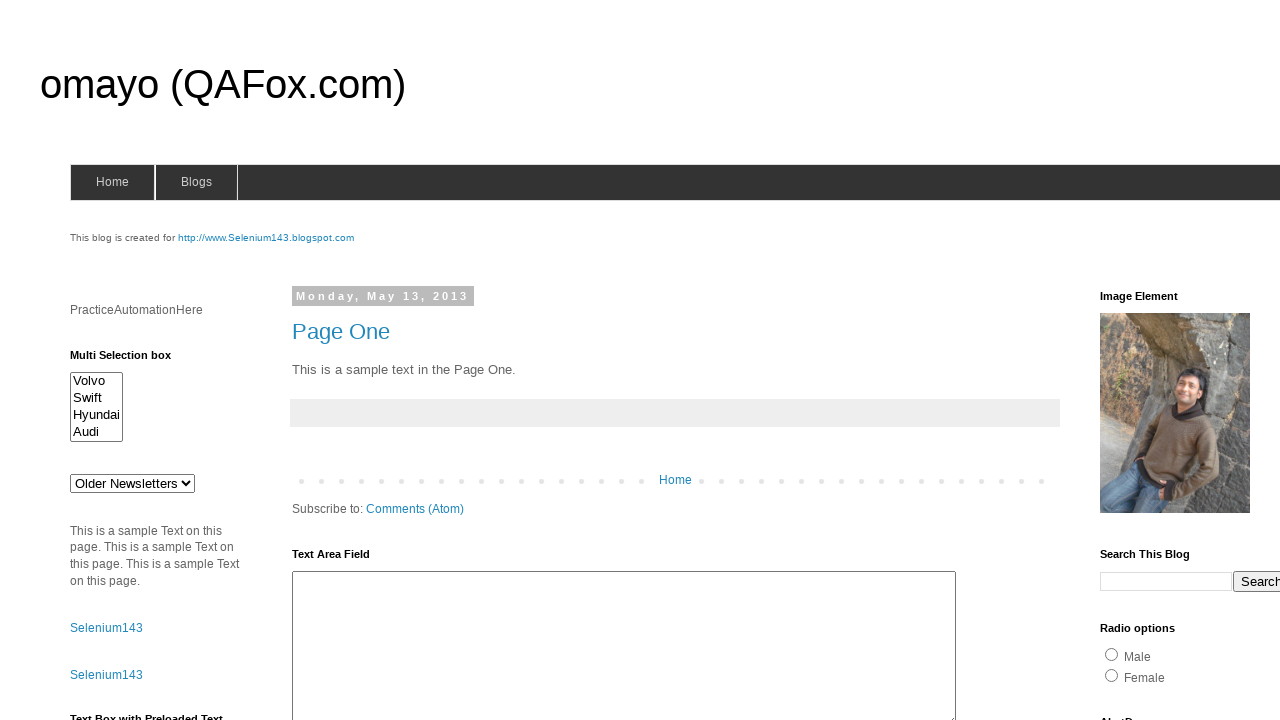

Printed image height
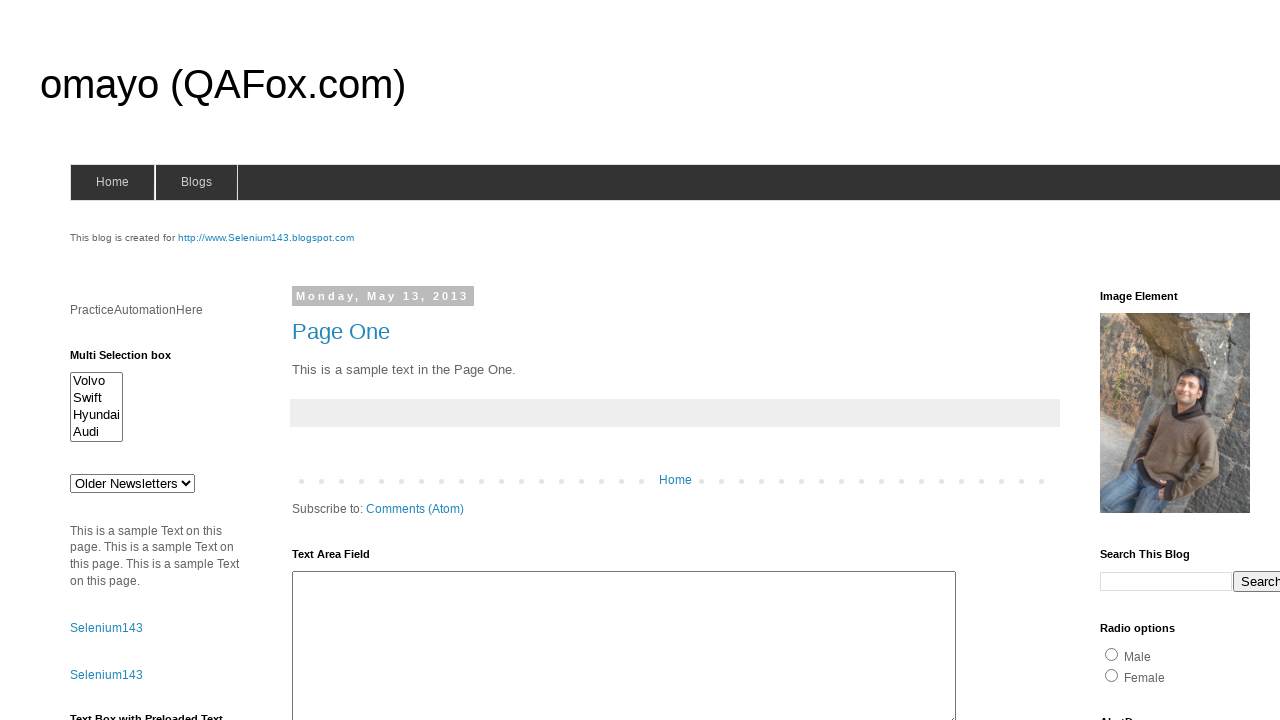

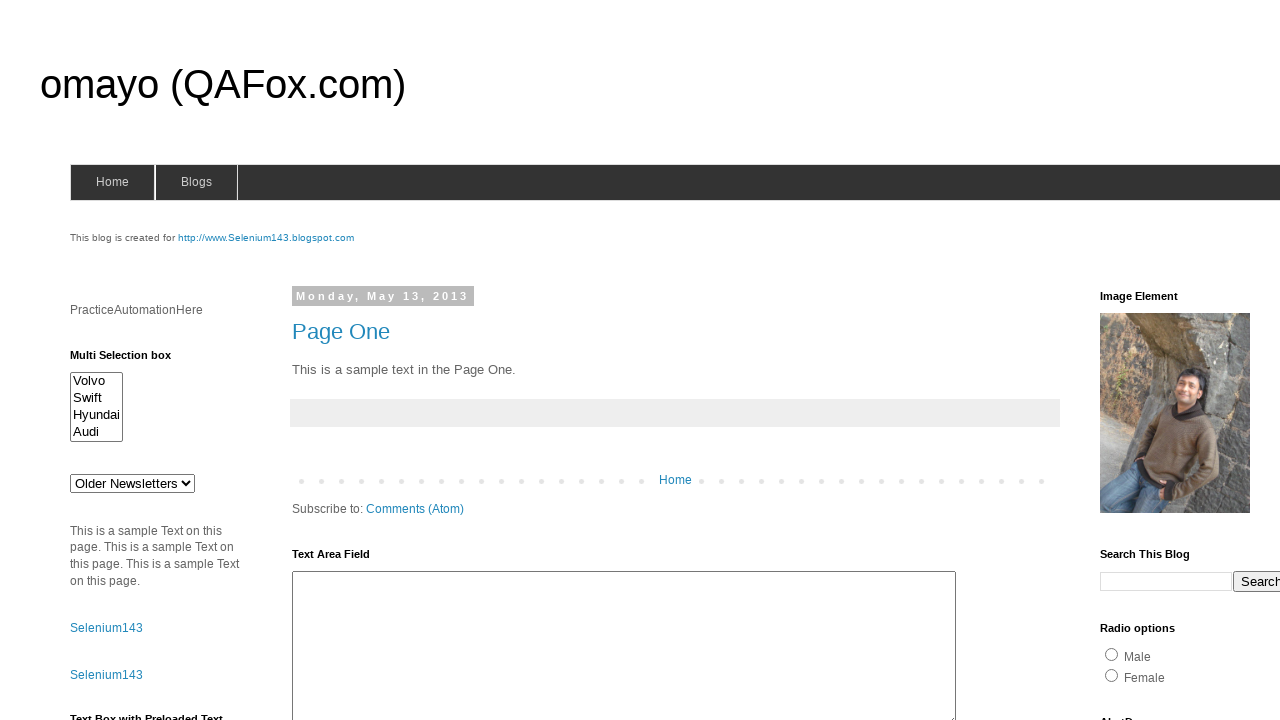